Tests navigation on the Python.org website by clicking on the "About" menu link using ActionChains

Starting URL: https://www.python.org

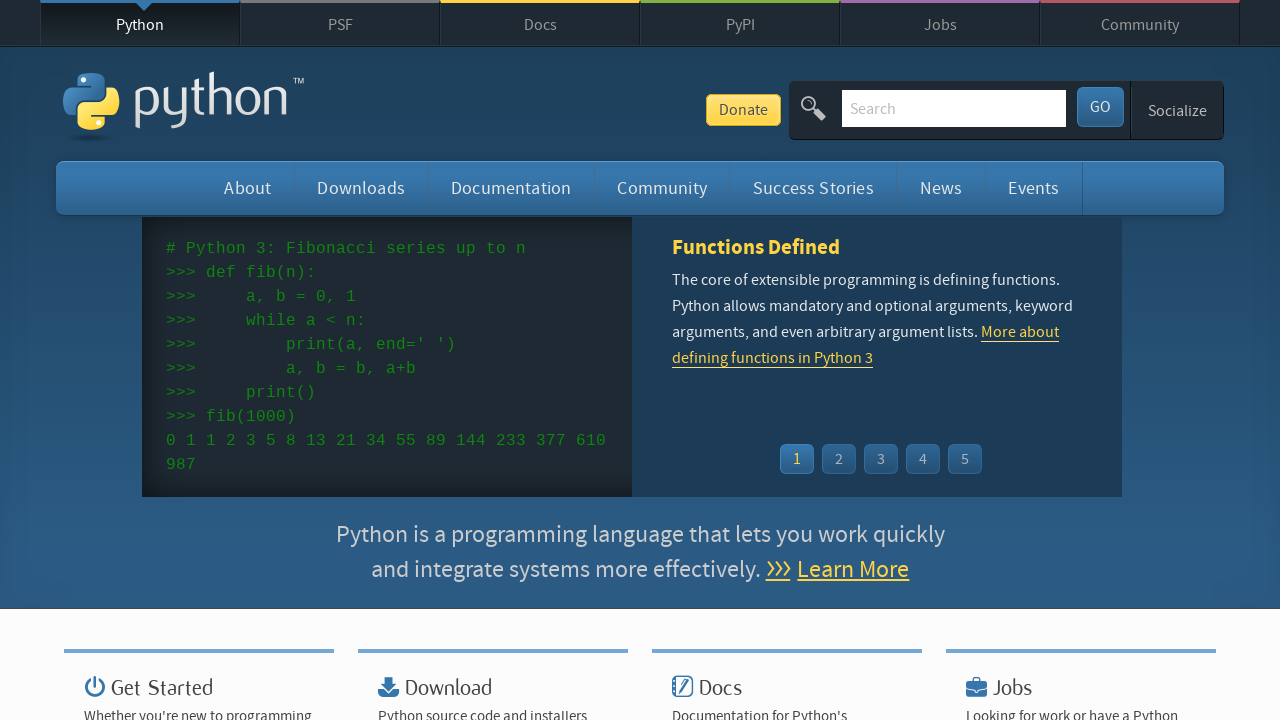

Clicked on the 'About' navigation link at (248, 188) on #about
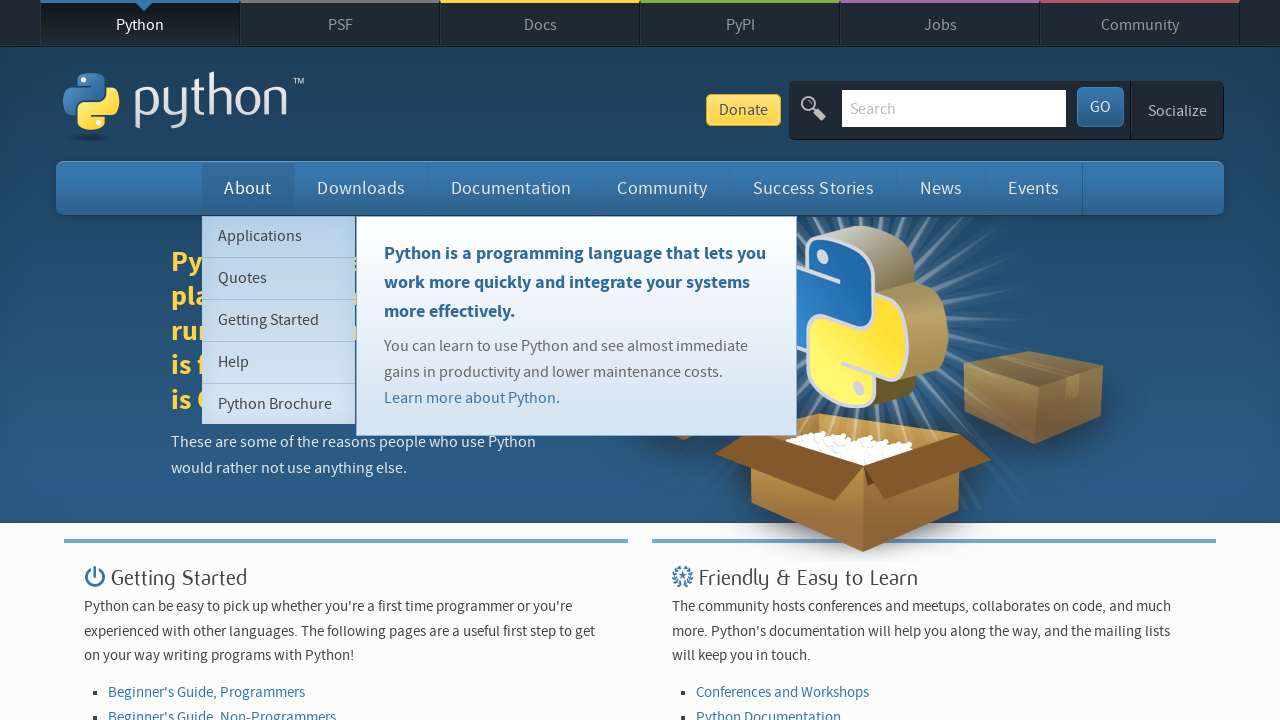

Navigation to About page completed and page fully loaded
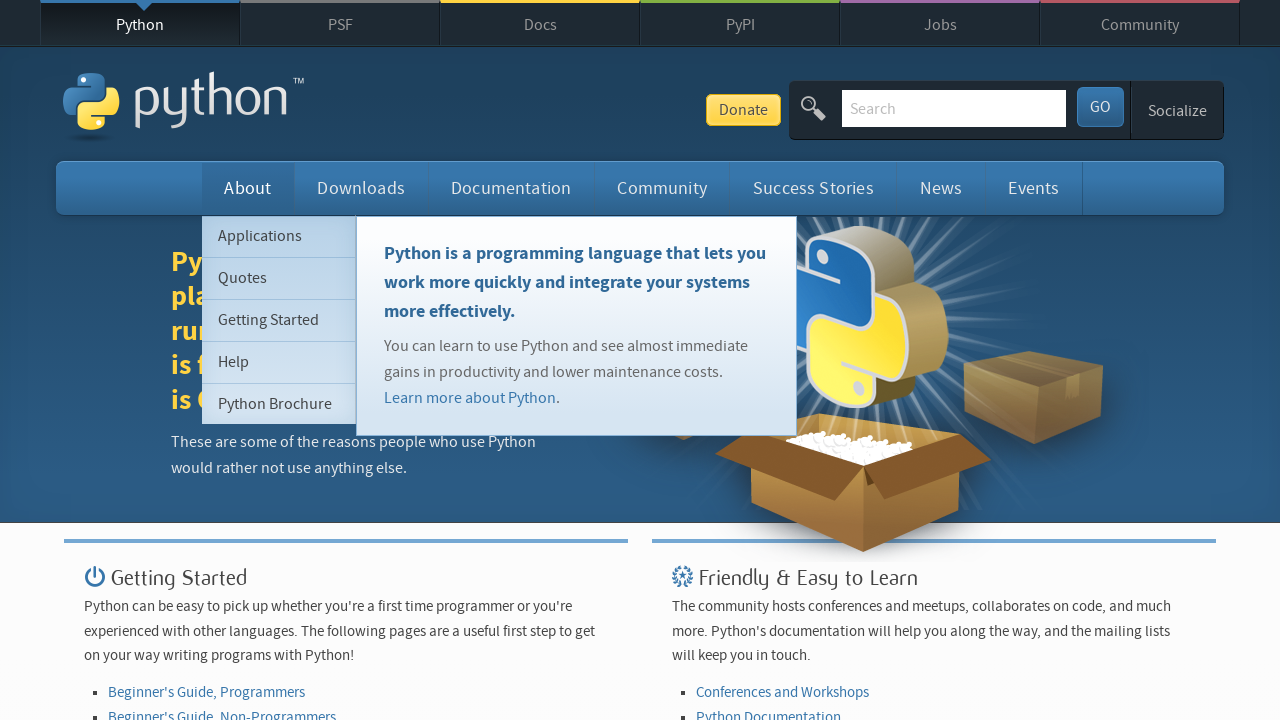

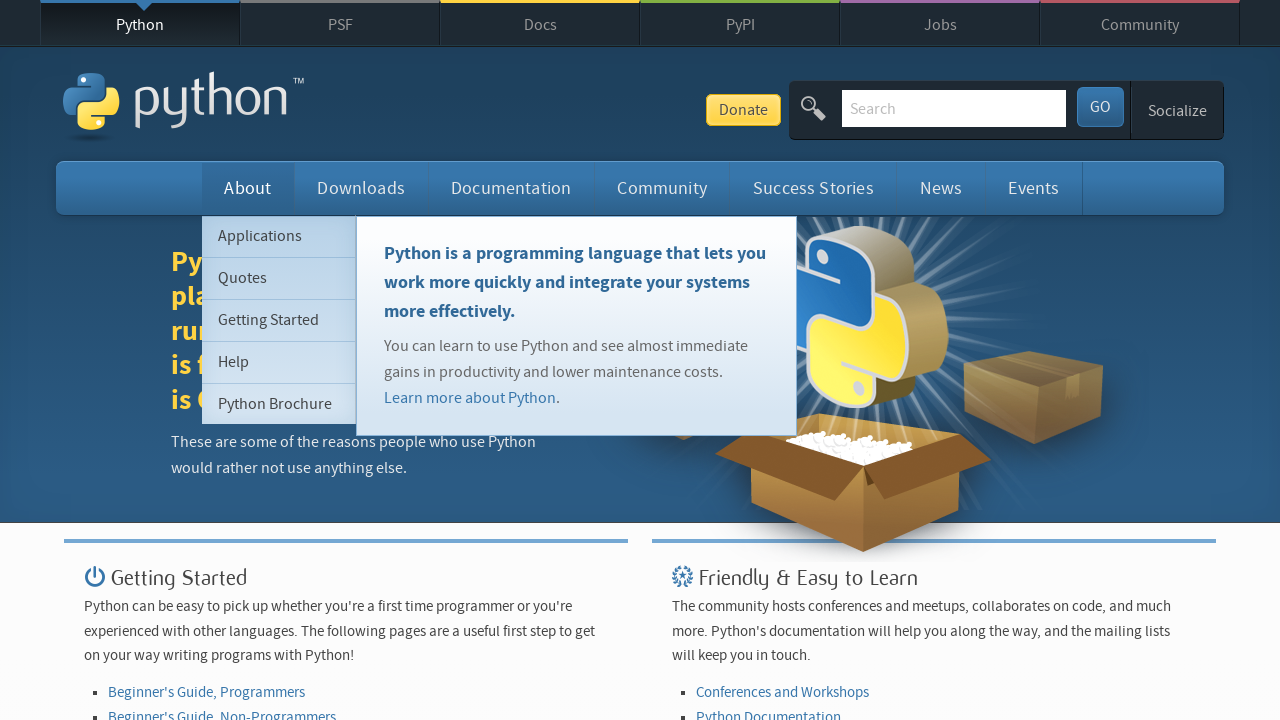